Tests that new todo items are appended to the bottom of the list and the counter shows correct count

Starting URL: https://demo.playwright.dev/todomvc

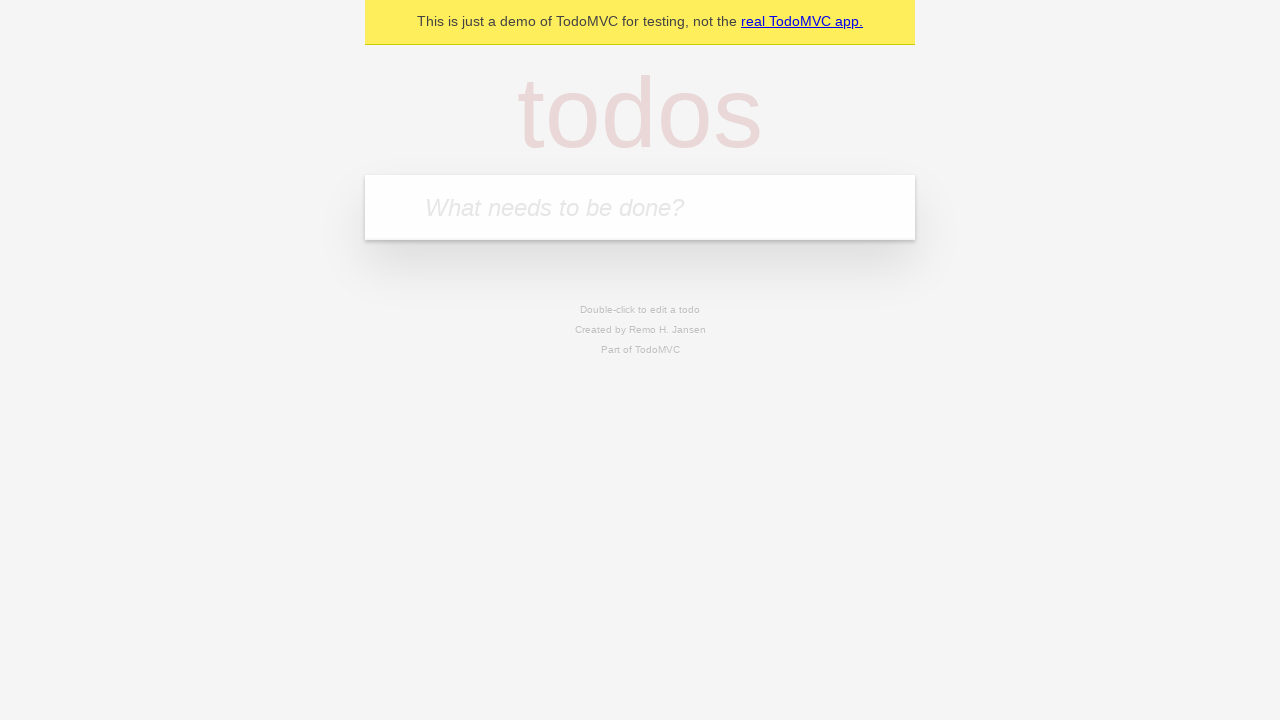

Filled todo input with 'buy some cheese' on internal:attr=[placeholder="What needs to be done?"i]
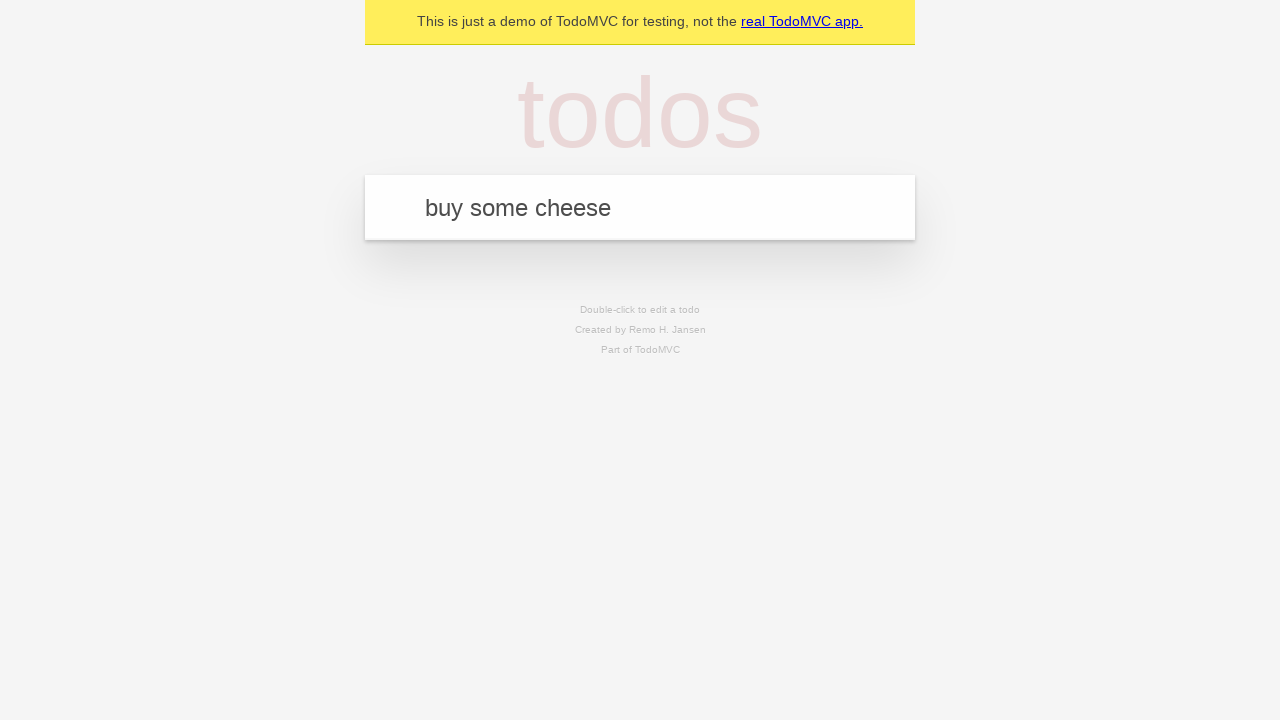

Pressed Enter to add first todo item on internal:attr=[placeholder="What needs to be done?"i]
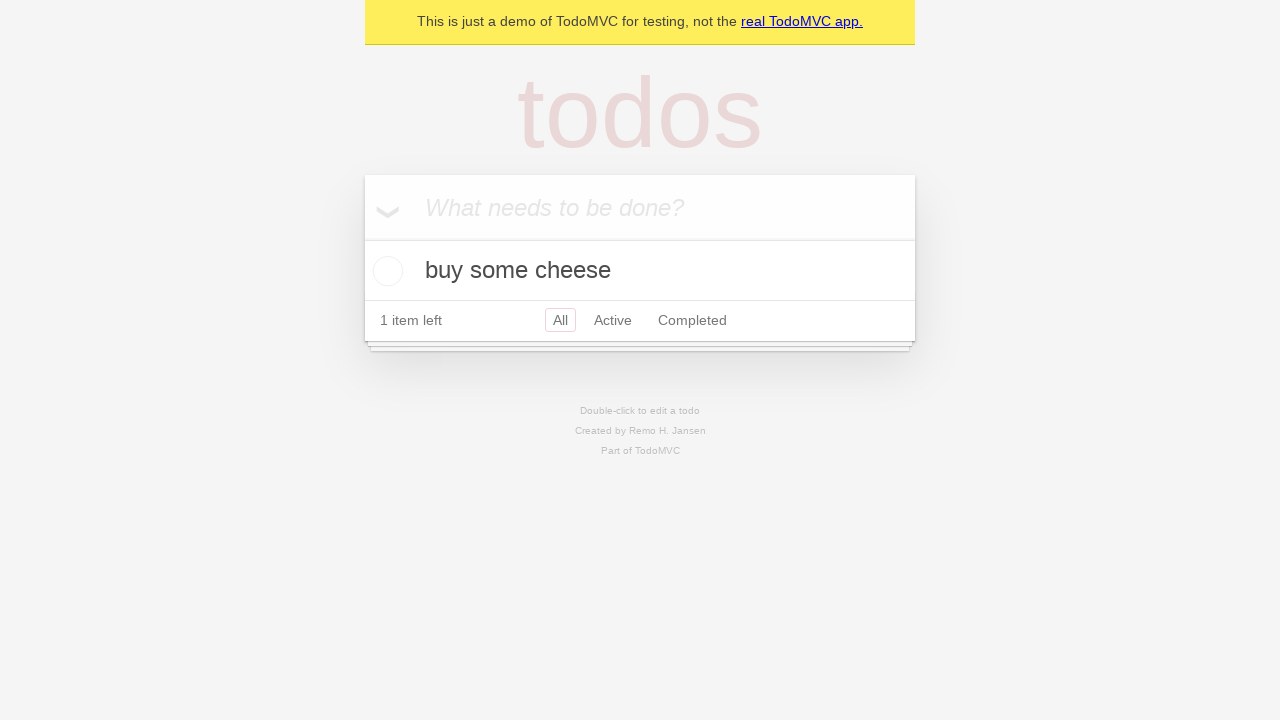

Filled todo input with 'feed the cat' on internal:attr=[placeholder="What needs to be done?"i]
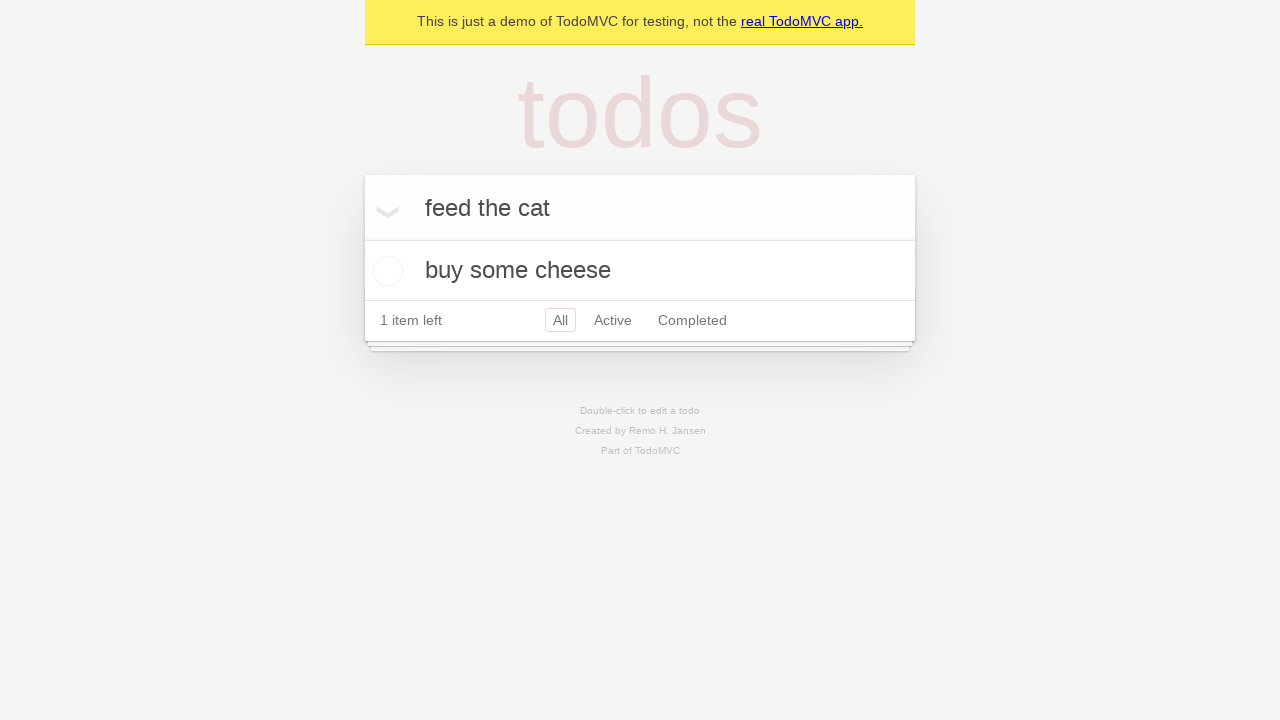

Pressed Enter to add second todo item on internal:attr=[placeholder="What needs to be done?"i]
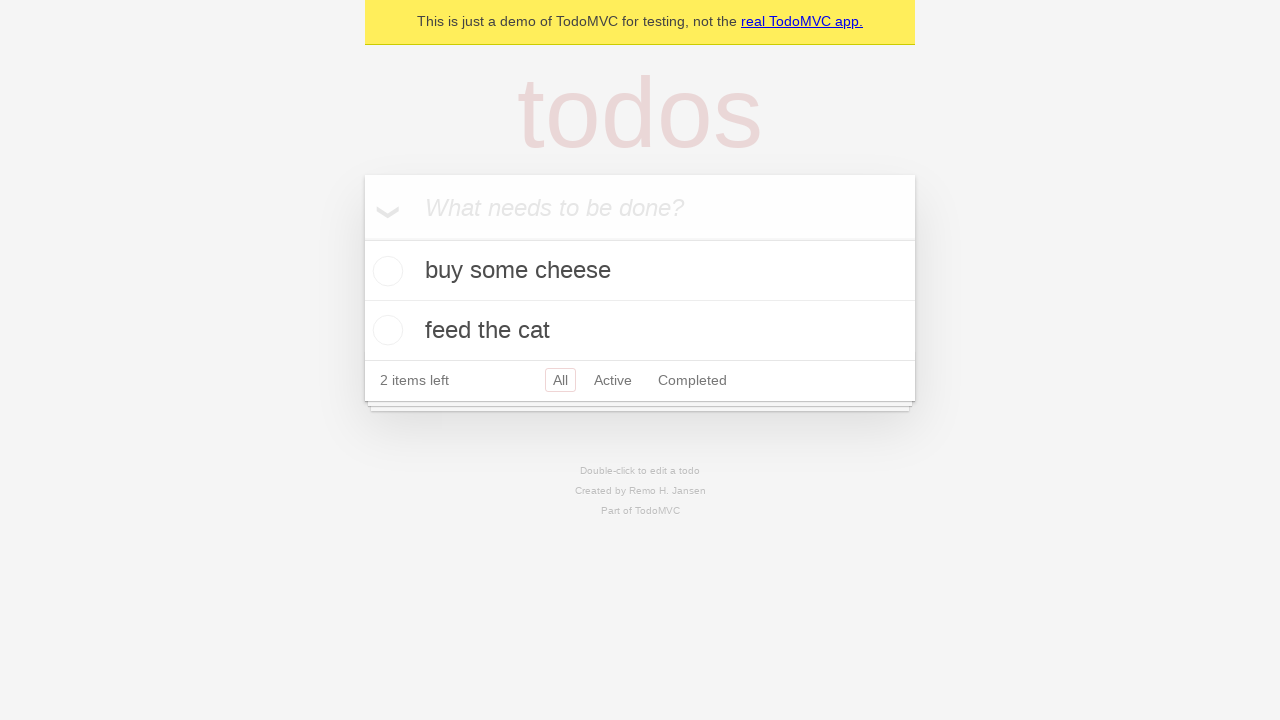

Filled todo input with 'book a doctors appointment' on internal:attr=[placeholder="What needs to be done?"i]
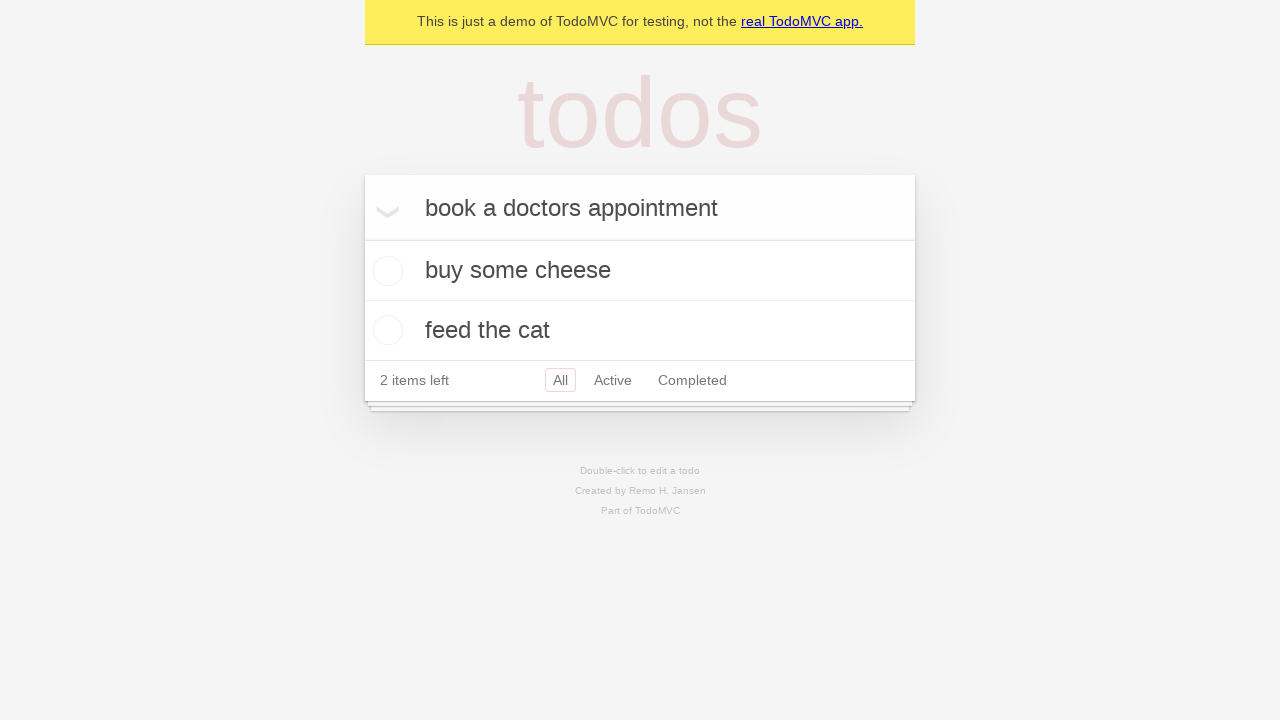

Pressed Enter to add third todo item on internal:attr=[placeholder="What needs to be done?"i]
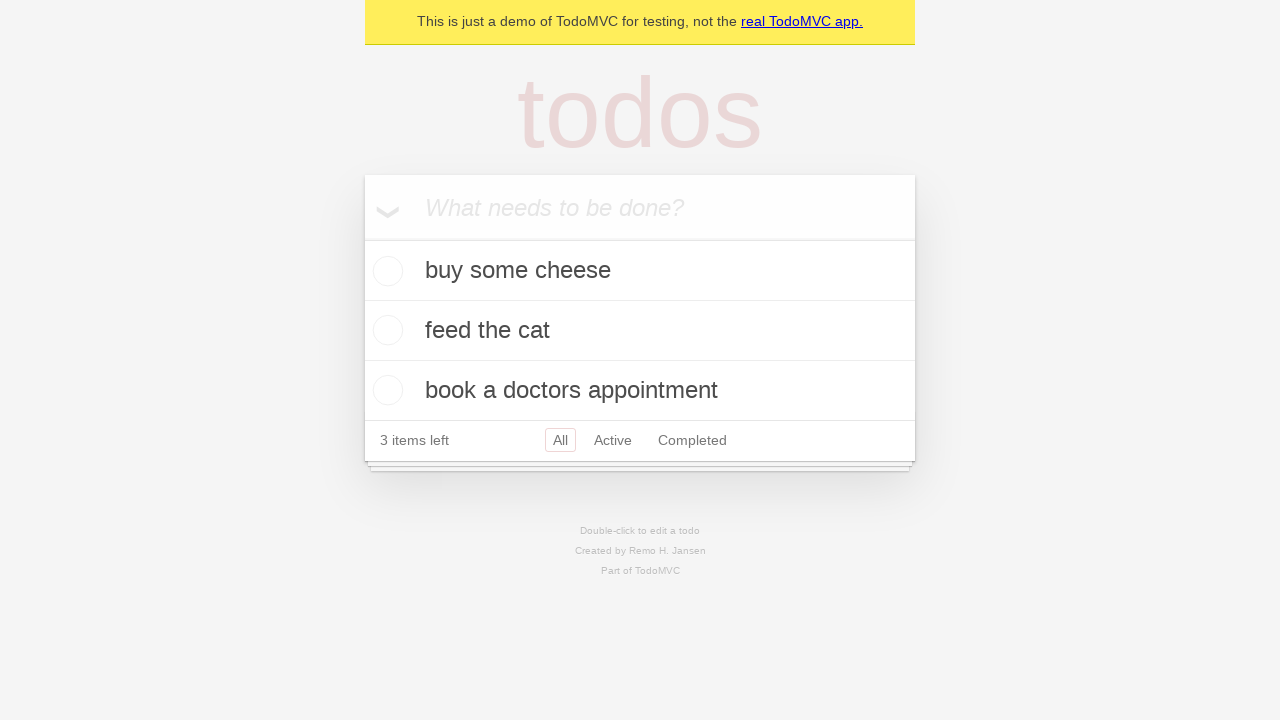

Todo counter element appeared, indicating all items loaded
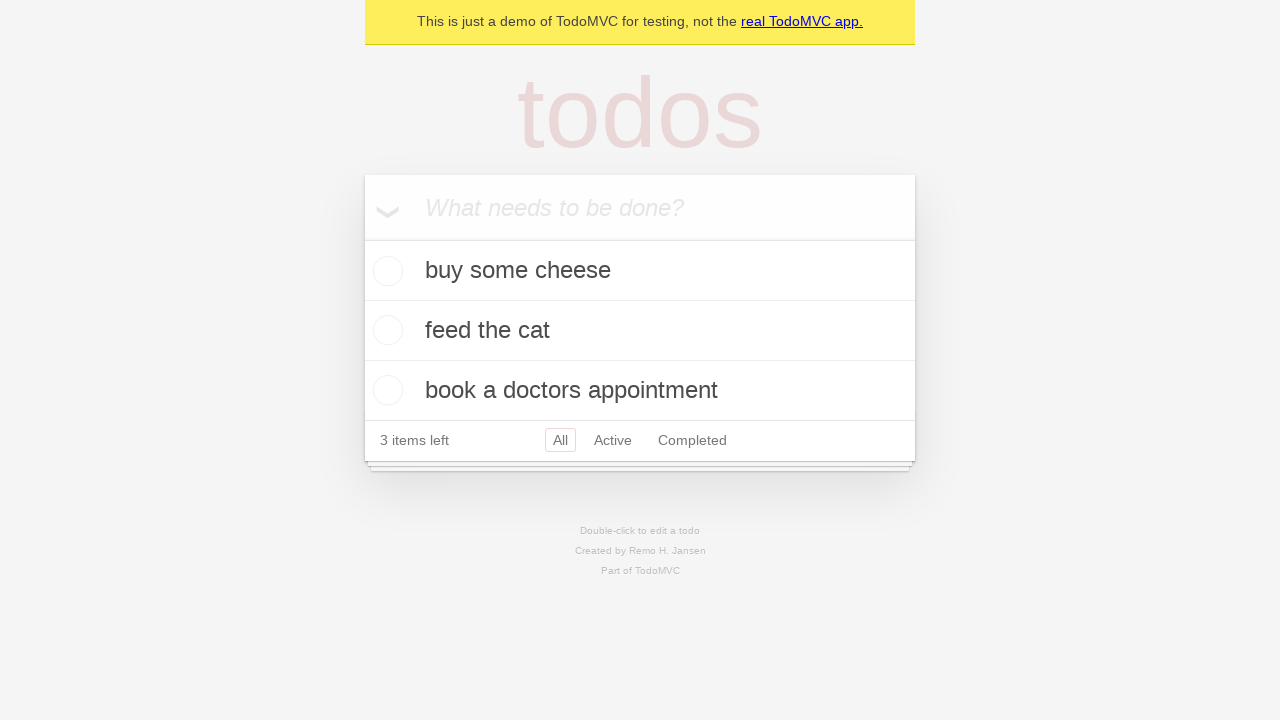

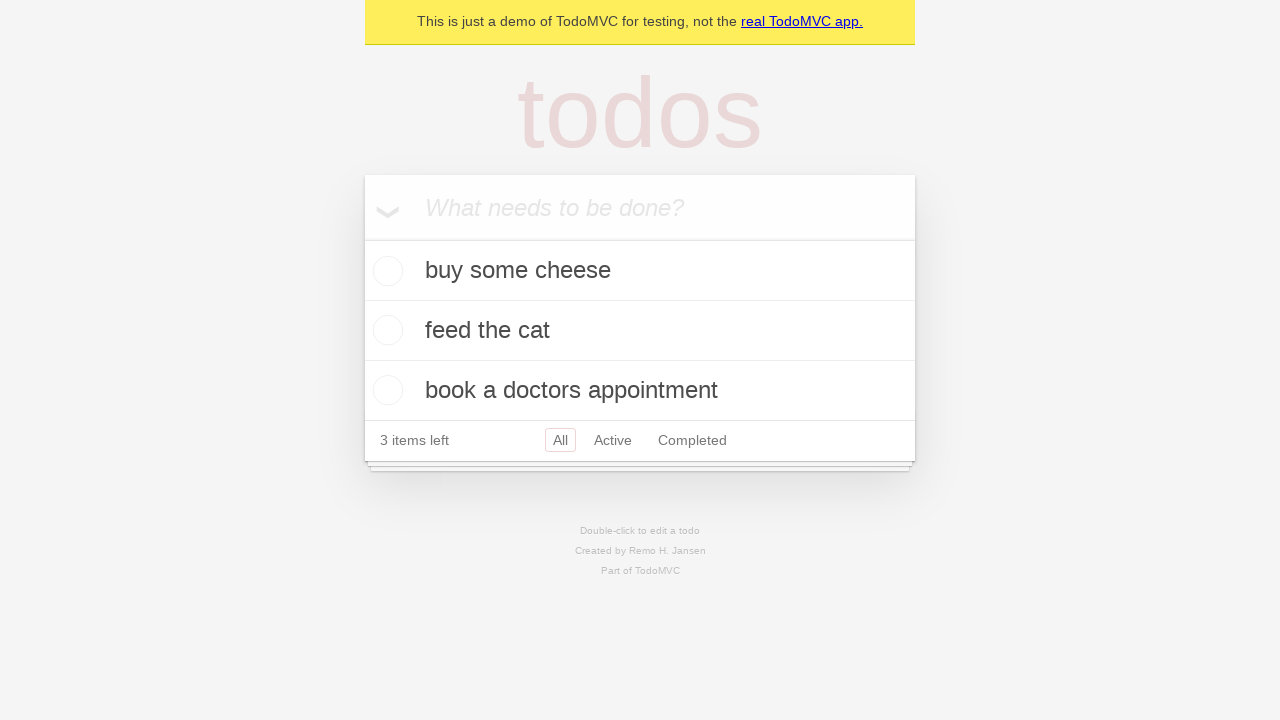